Tests dynamic loading by clicking Start and waiting for the finish element to become visible.

Starting URL: http://the-internet.herokuapp.com/dynamic_loading/2

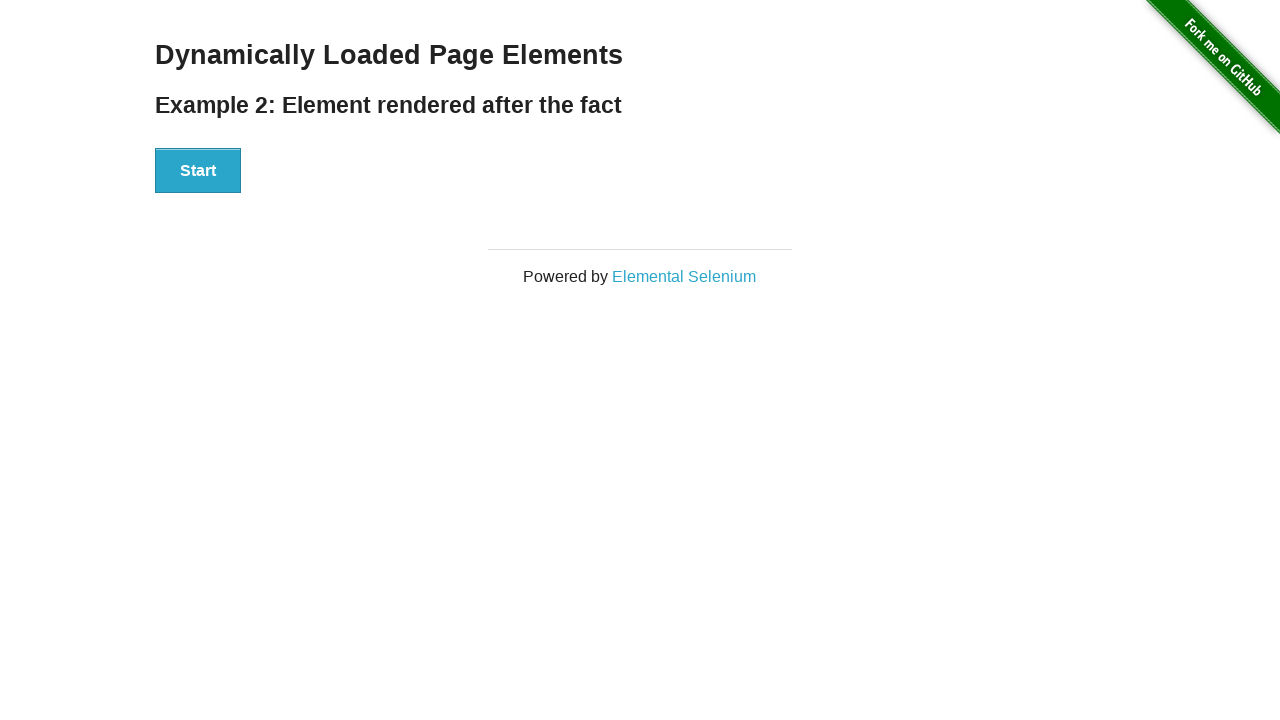

Clicked Start button to initiate dynamic loading at (198, 171) on xpath=//button[contains(text(),'Start')]
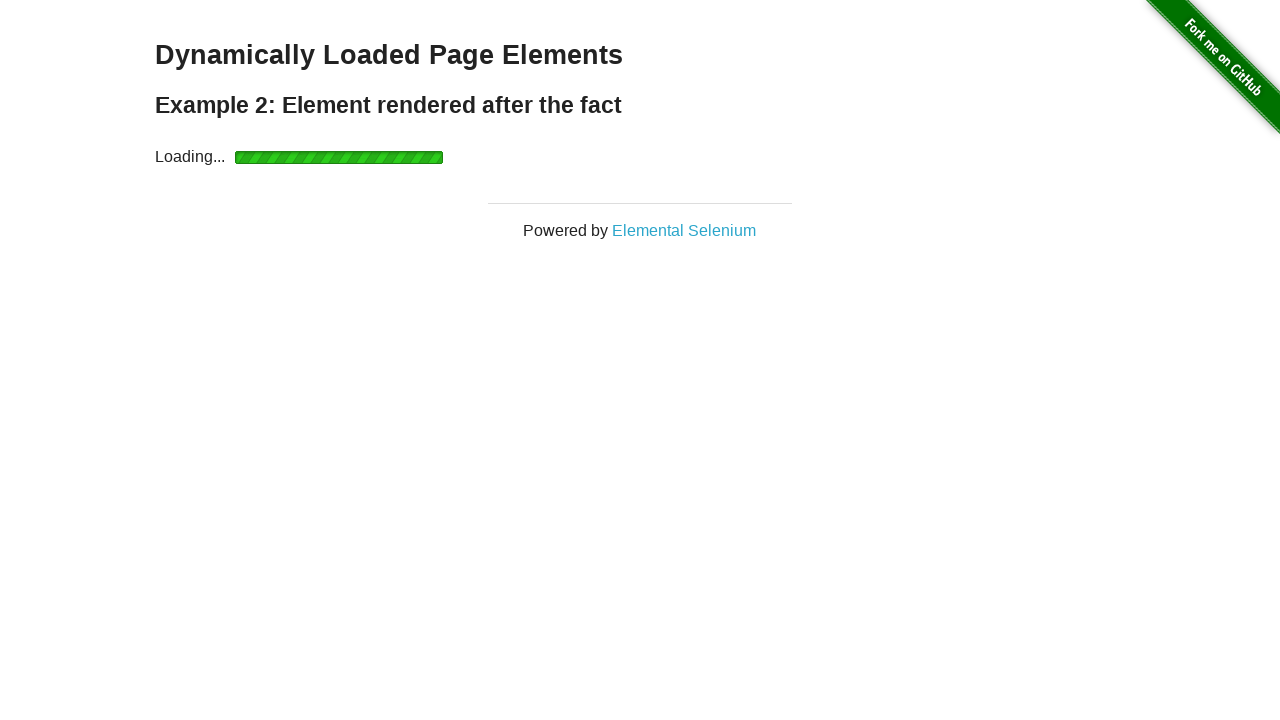

Waited for finish element to become visible
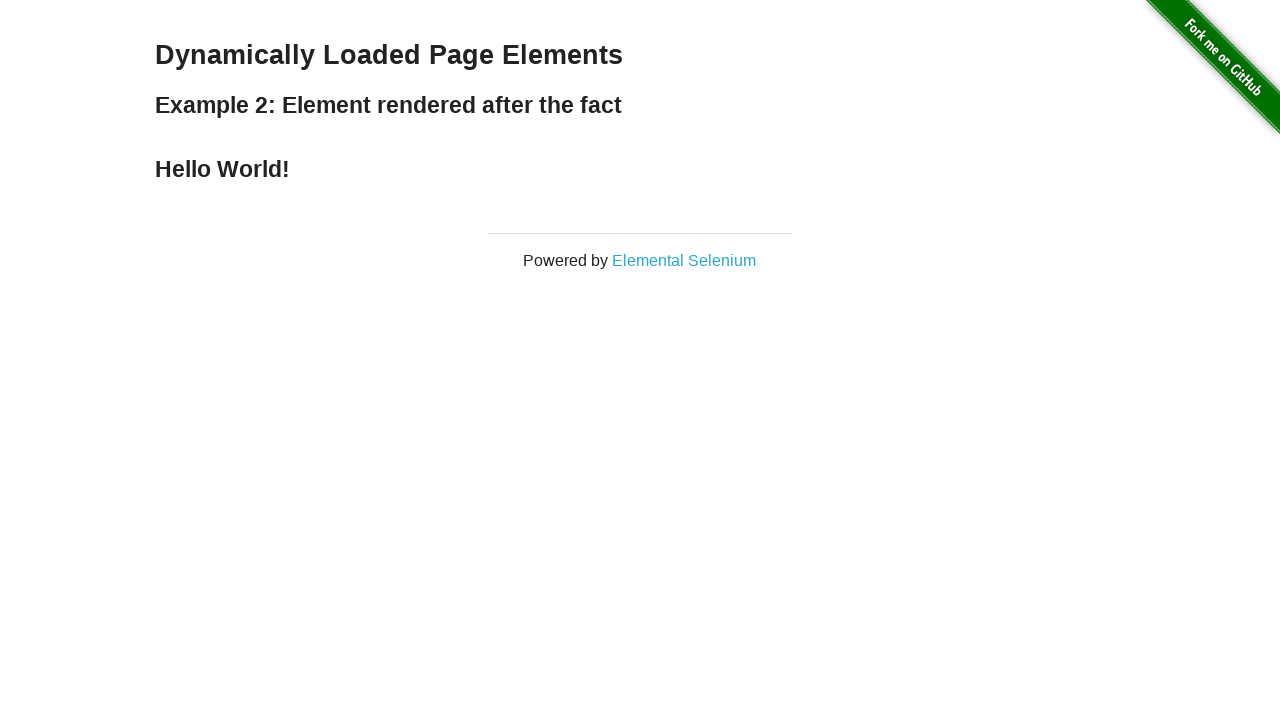

Verified 'Hello World!' message is displayed
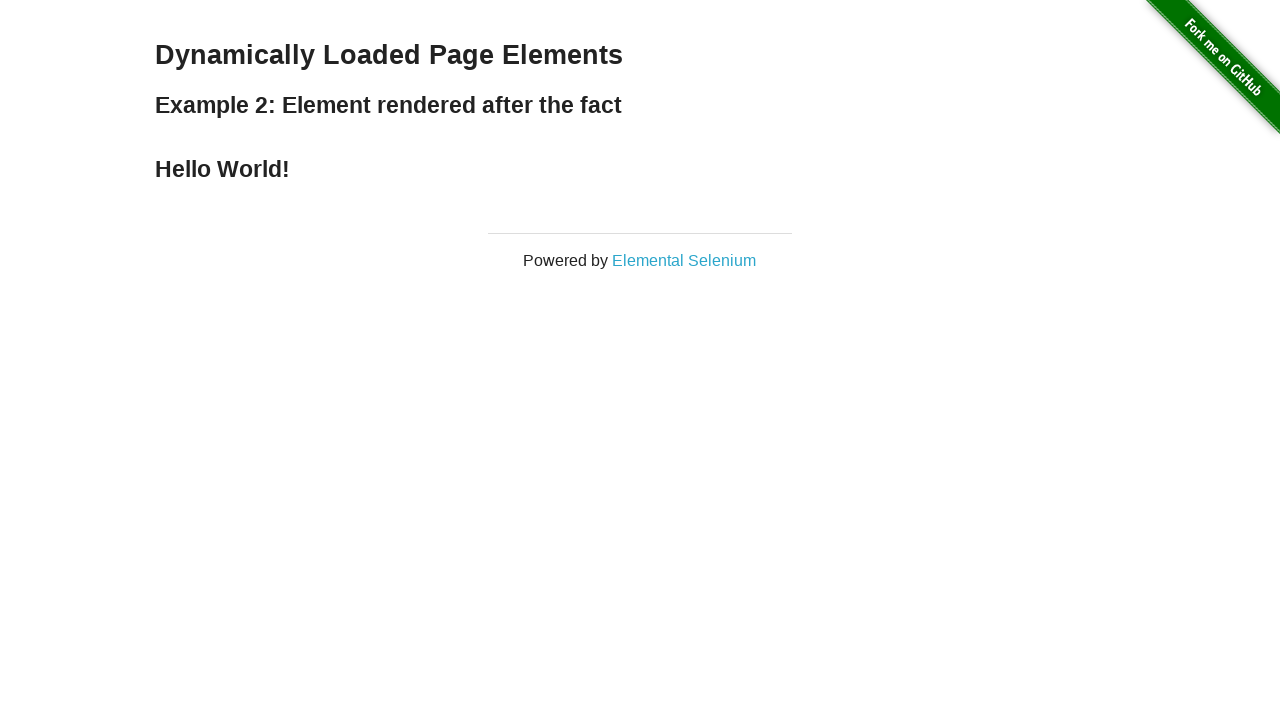

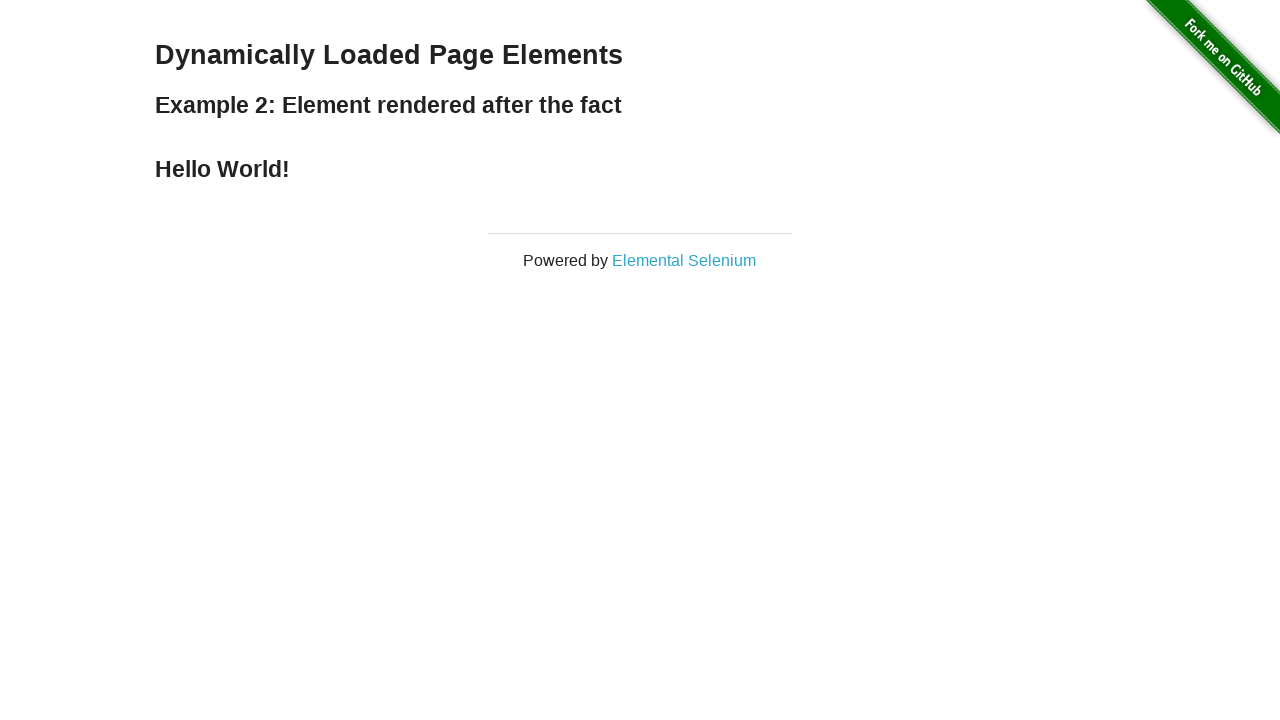